Tests a registration form by filling in personal information fields (name, email, phone, address) and submitting the form to verify successful registration

Starting URL: http://suninjuly.github.io/registration1.html

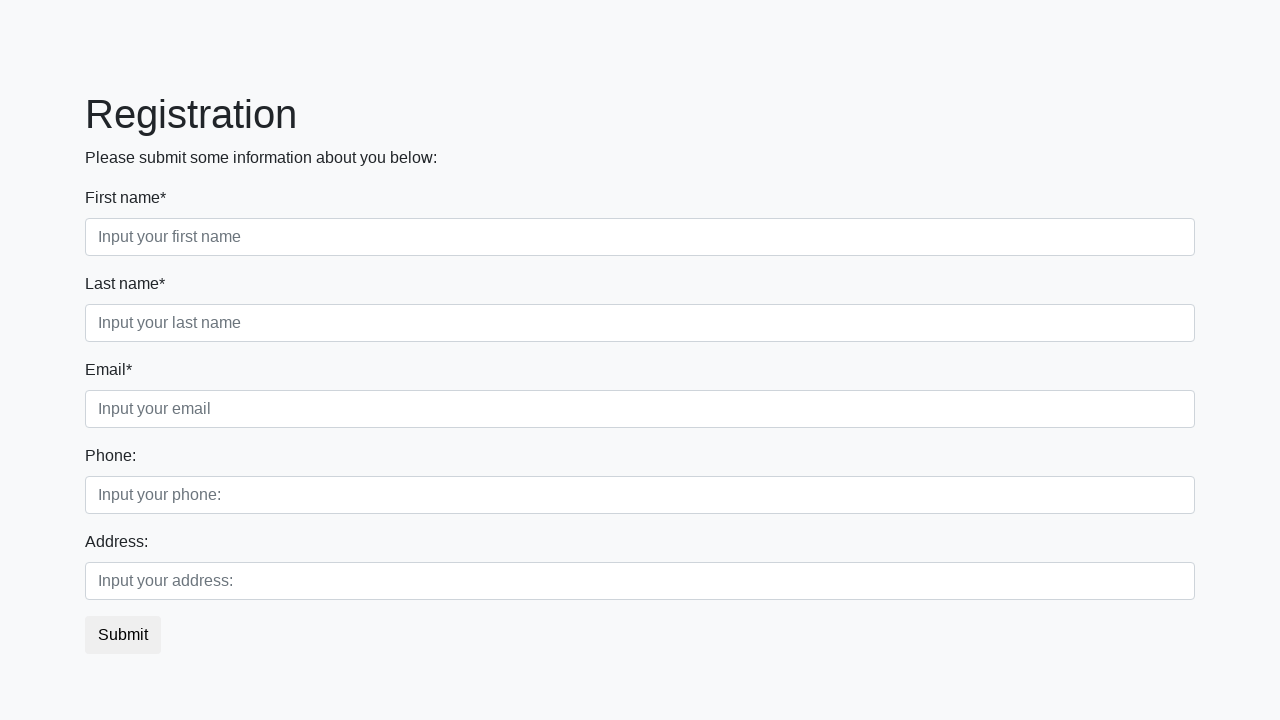

Filled first name field with 'Ivan' on //div[@class='first_block']//div[@class='form-group first_class']//input
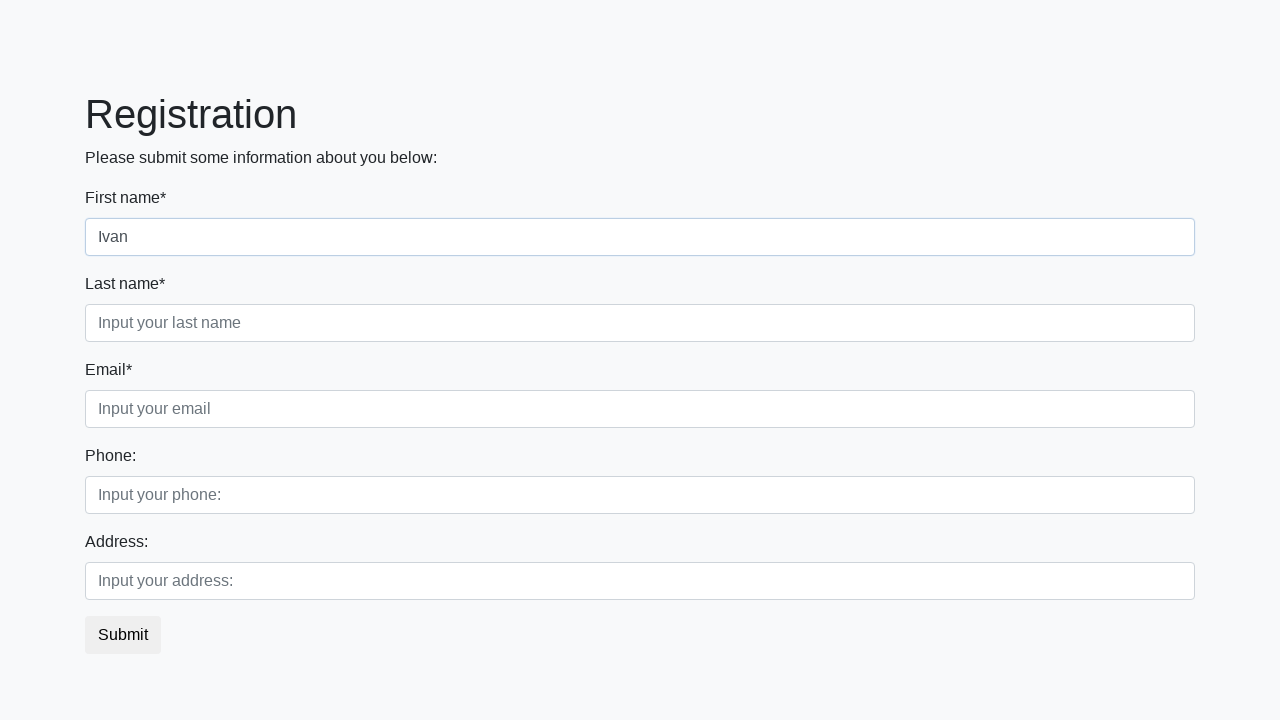

Filled last name field with 'Petrov' on //div[@class='first_block']//div[@class='form-group second_class']//input
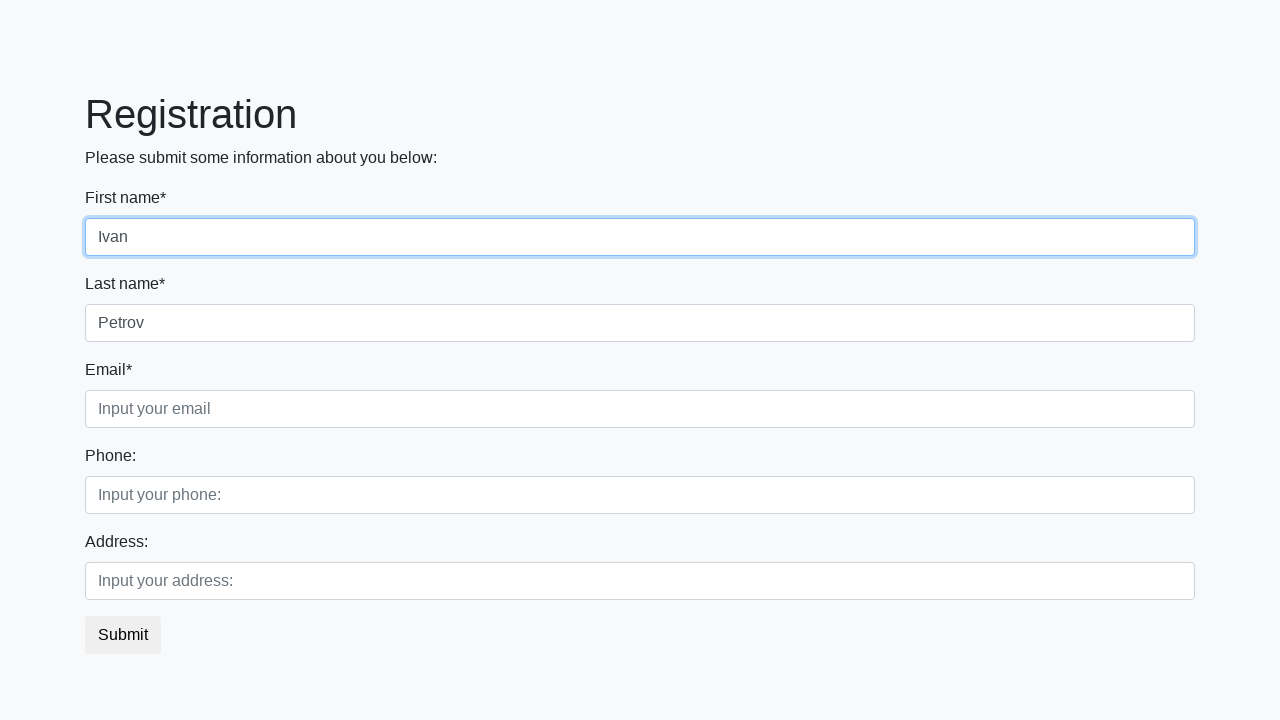

Filled email field with 'testuser123@mail.ru' on //div[@class='first_block']//div[@class='form-group third_class']//input
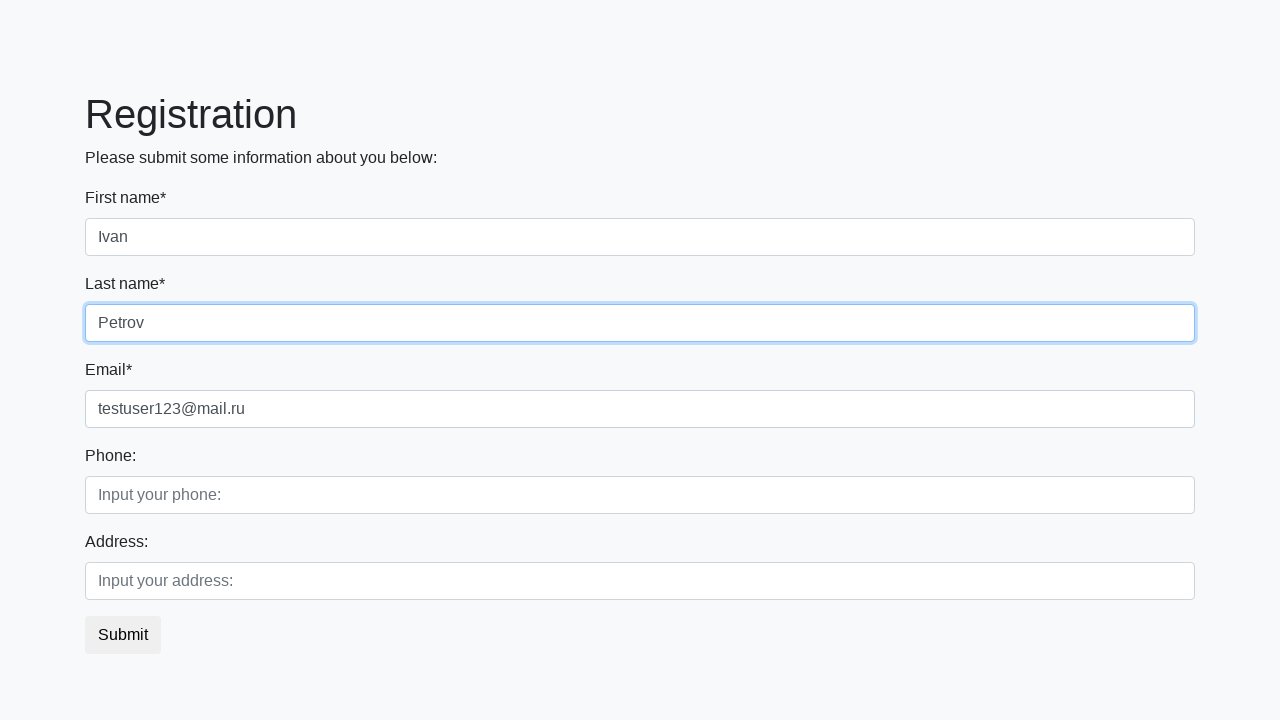

Filled phone number field with '8901234567890' on //div[@class='second_block']//div[@class='form-group first_class']//input
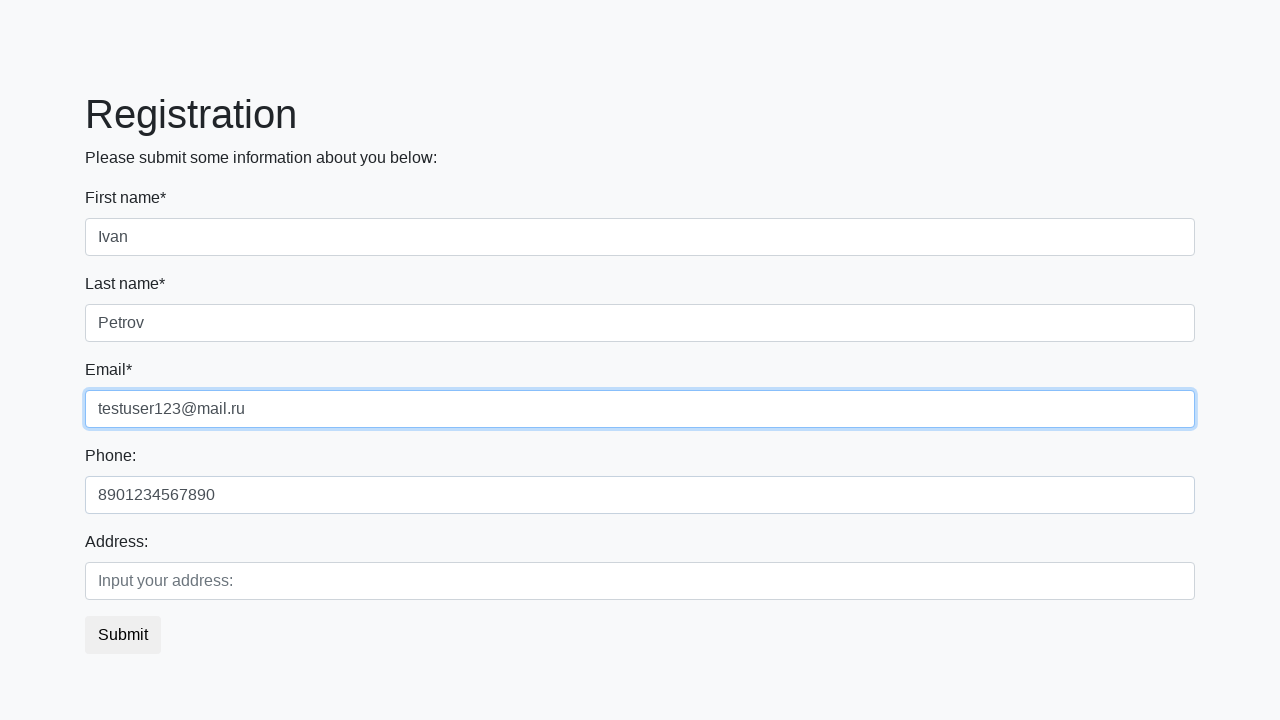

Filled address field with 'Moscow, Gruzinsky Val' on //div[@class='second_block']//div[@class='form-group second_class']//input
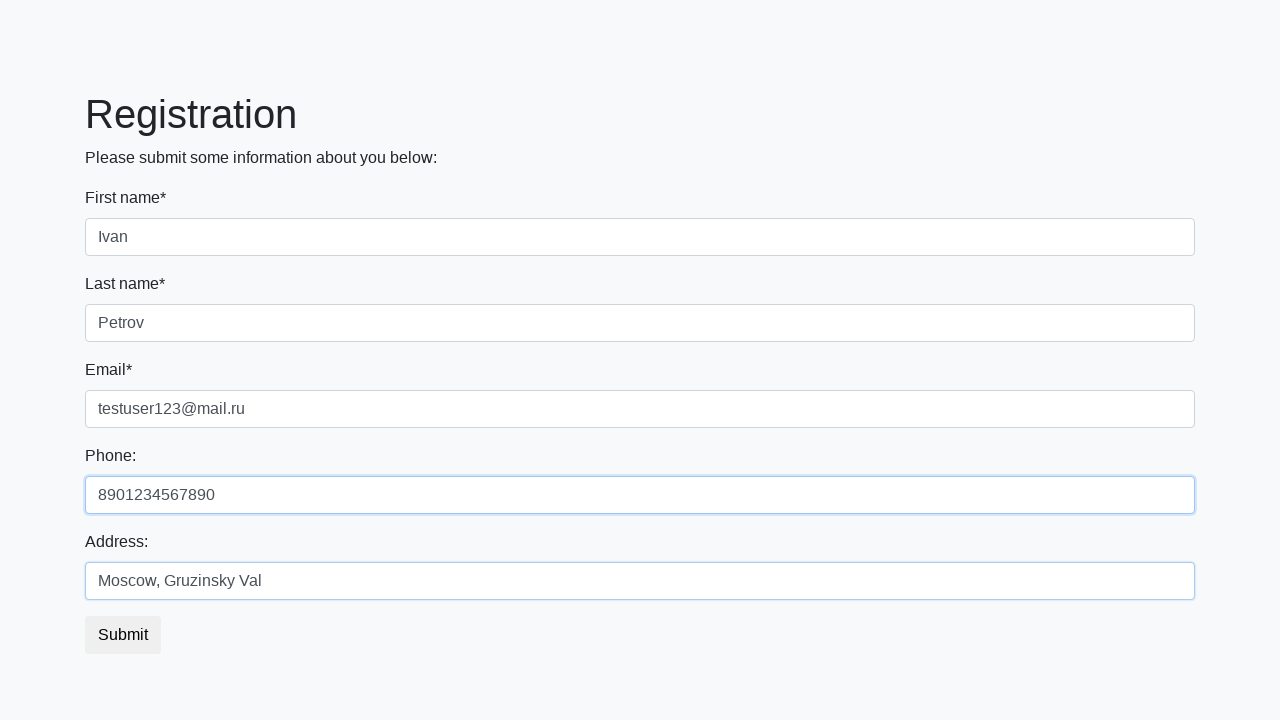

Clicked submit button to register at (123, 635) on button.btn
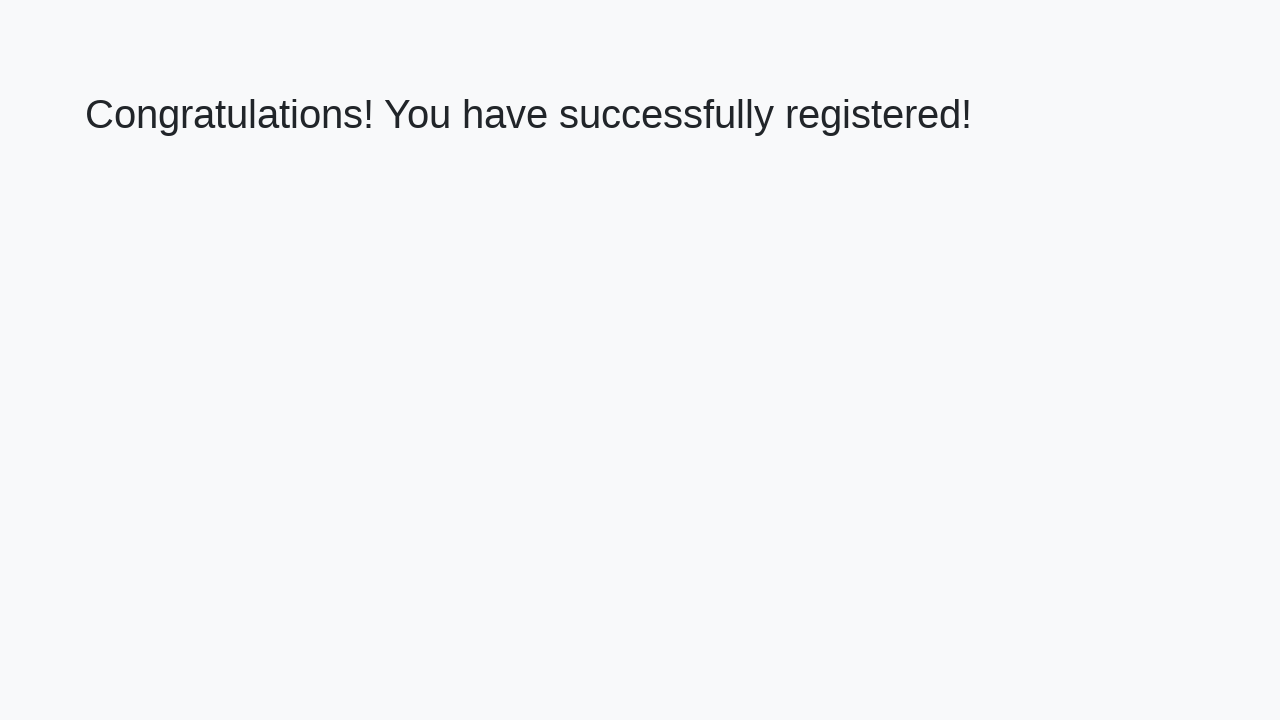

Registration success message appeared
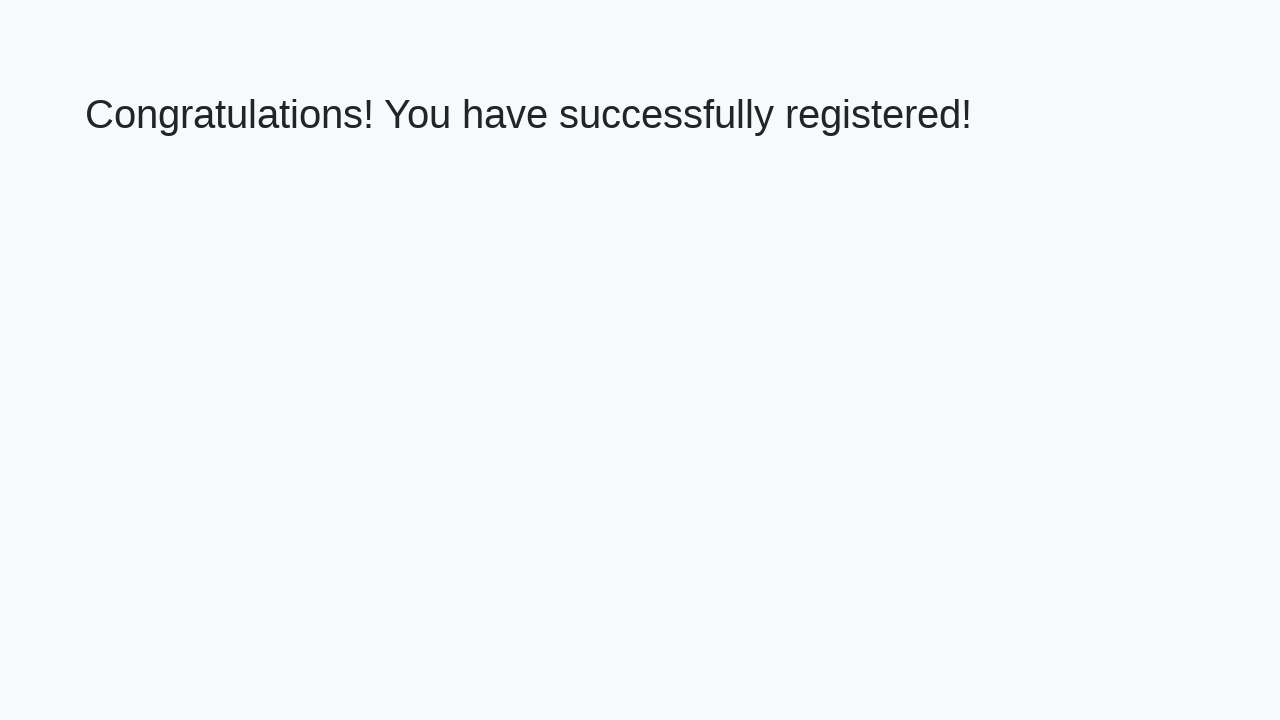

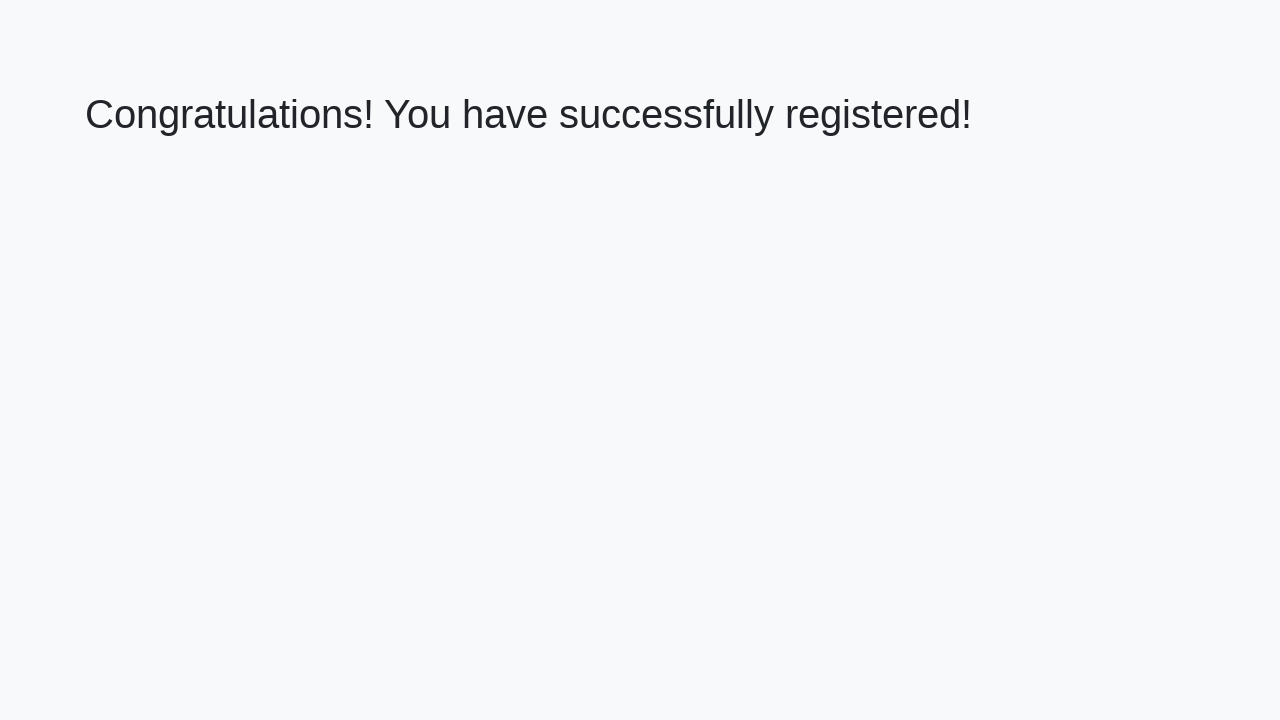